Tests CSS menu navigation by hovering over the services menu and clicking on the web development submenu option

Starting URL: http://web.masteringselenium.com/cssMenu.html

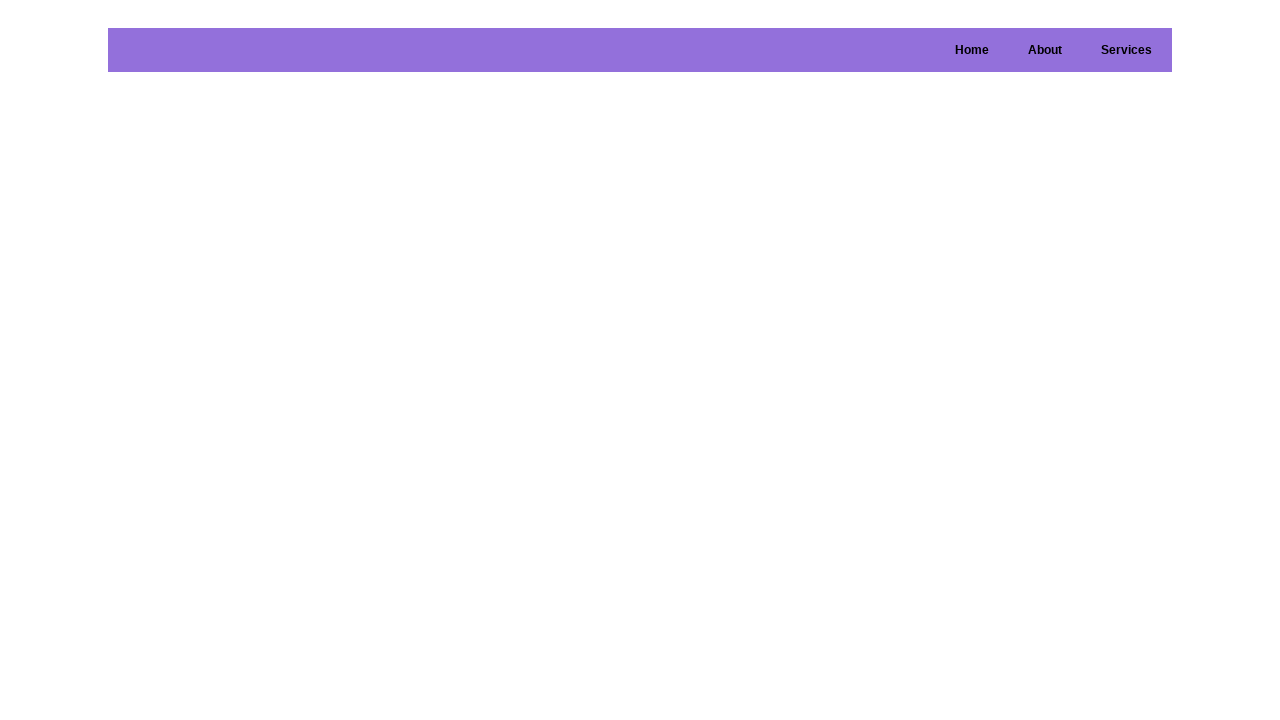

Hovered over services menu at (1126, 50) on #services
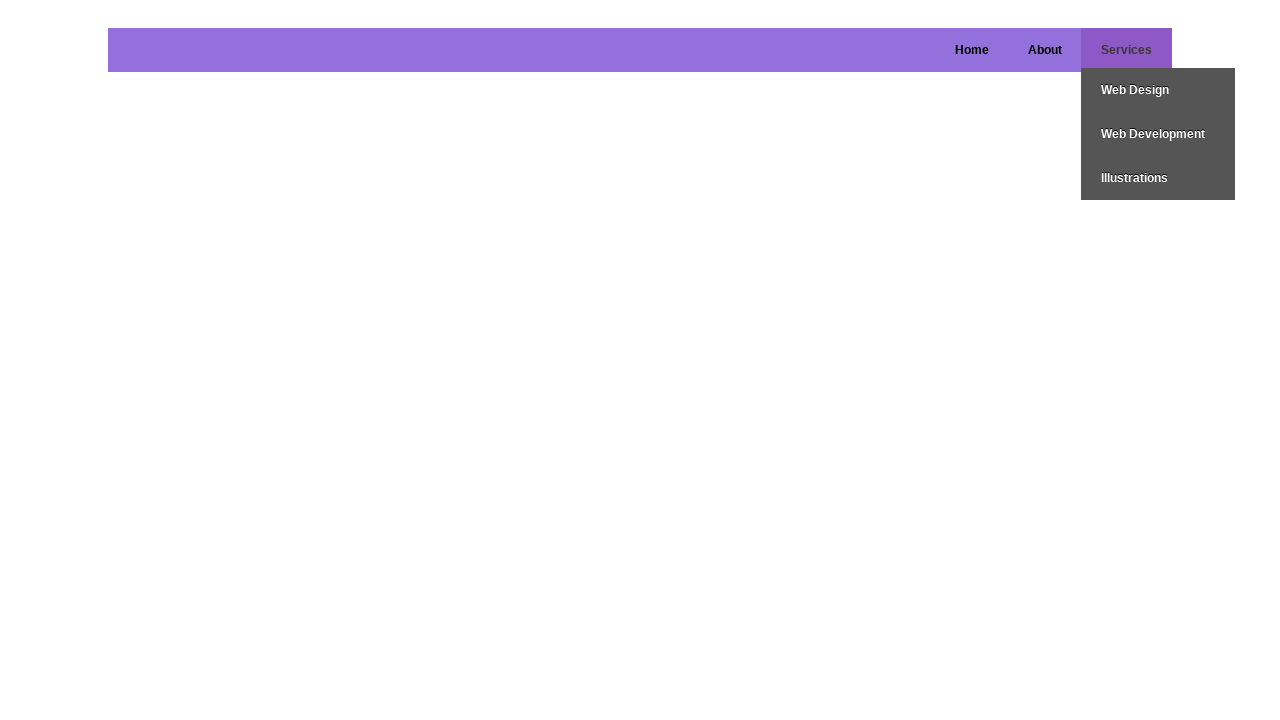

Web development submenu option became visible
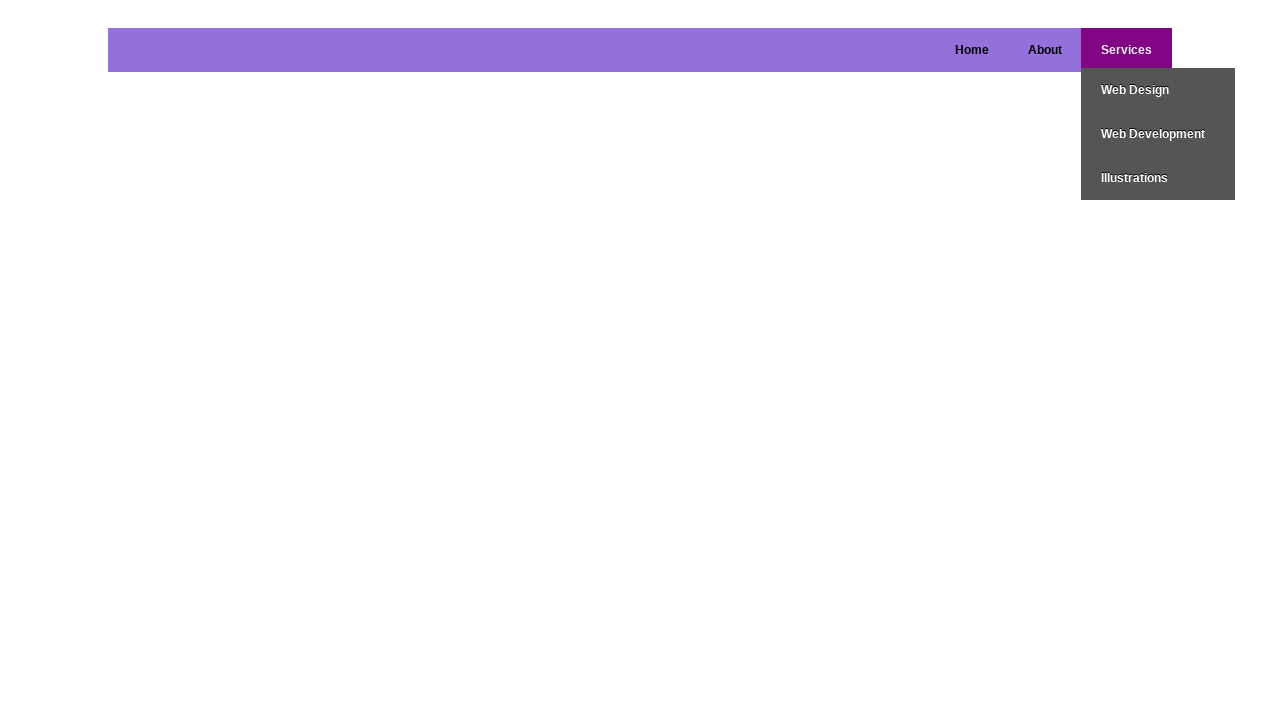

Clicked on web development submenu option at (1158, 134) on #services > ul > li:nth-child(2)
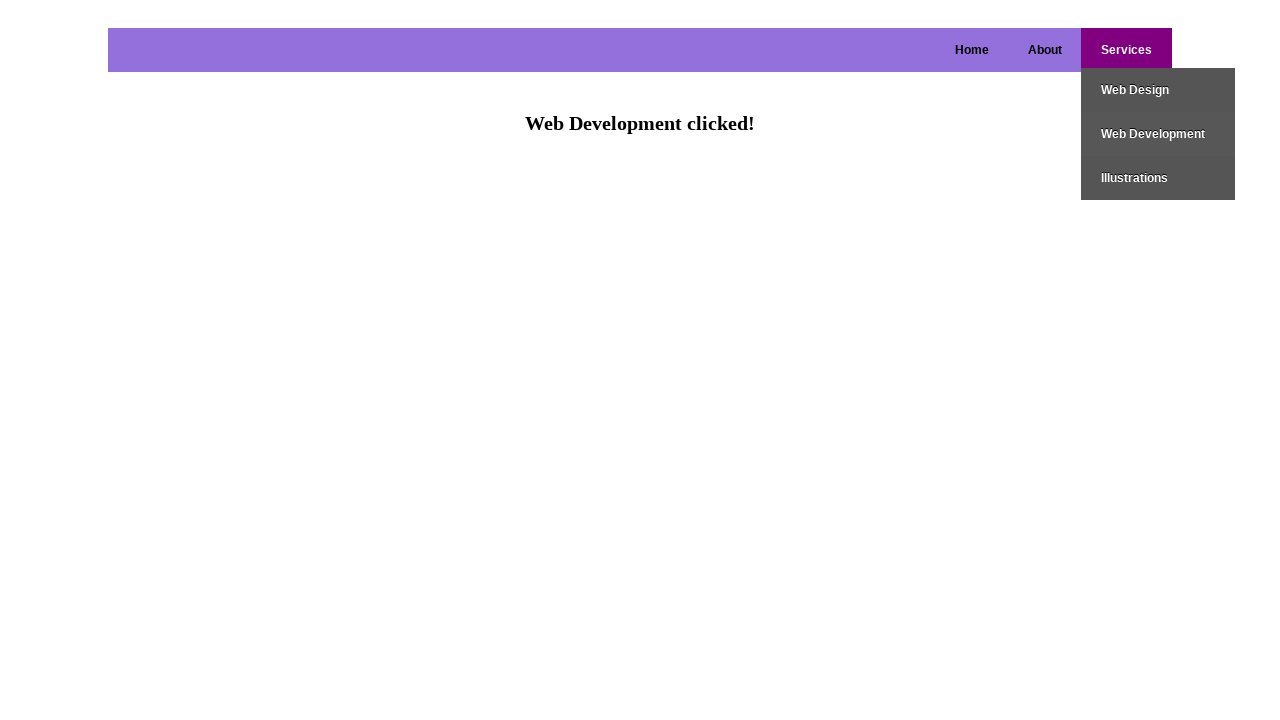

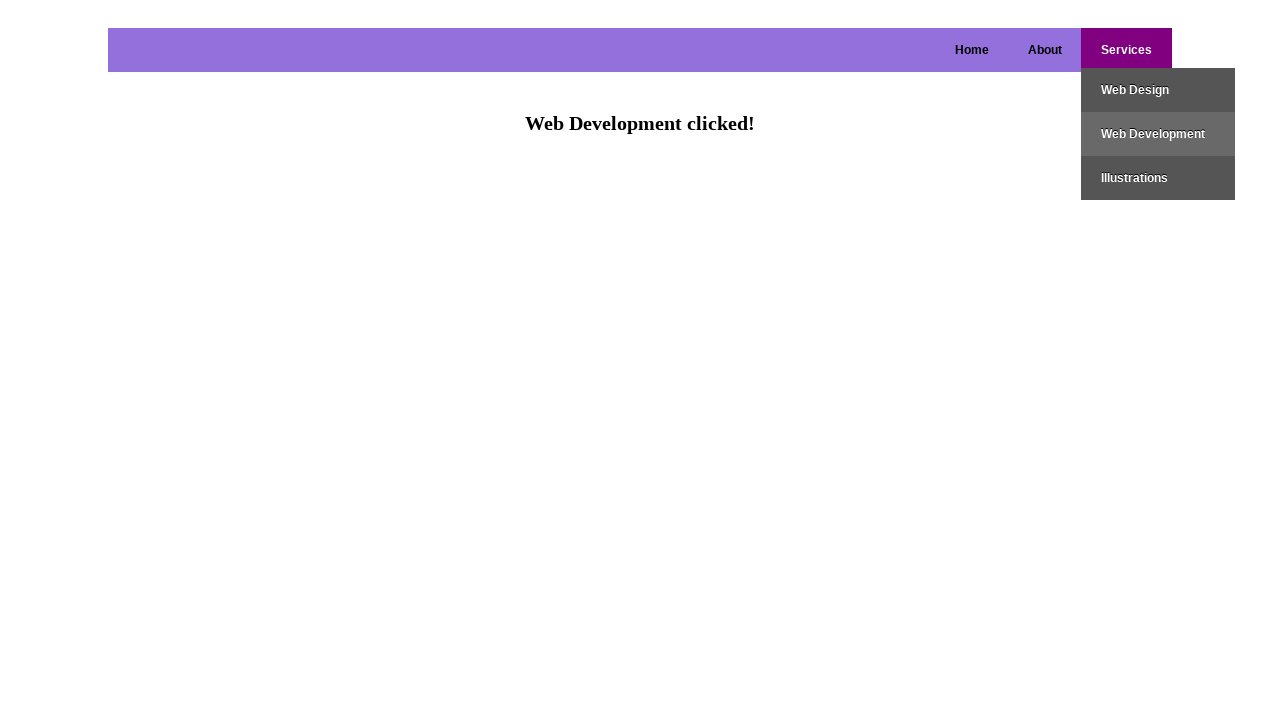